Demonstrates various XPath selectors by filling the username field

Starting URL: https://www.saucedemo.com/

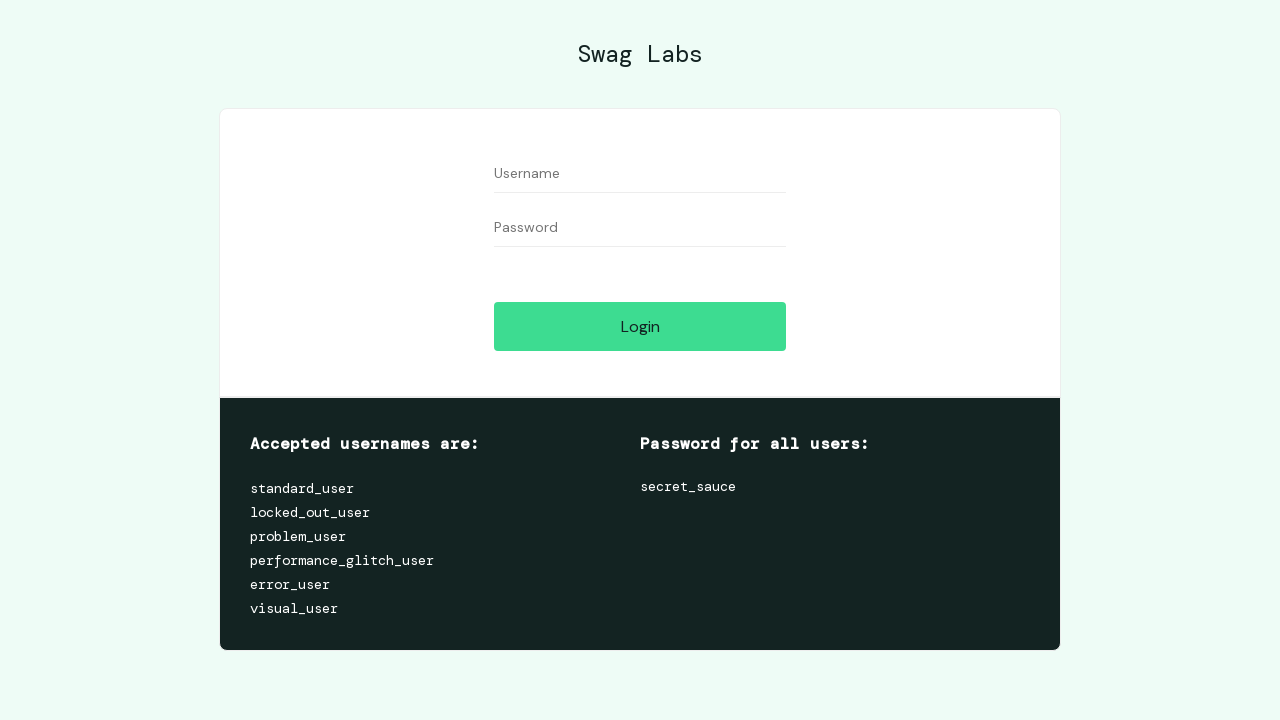

Filled username field using contains XPath selector with 'standard_user' on //input[contains(@id,'user')]
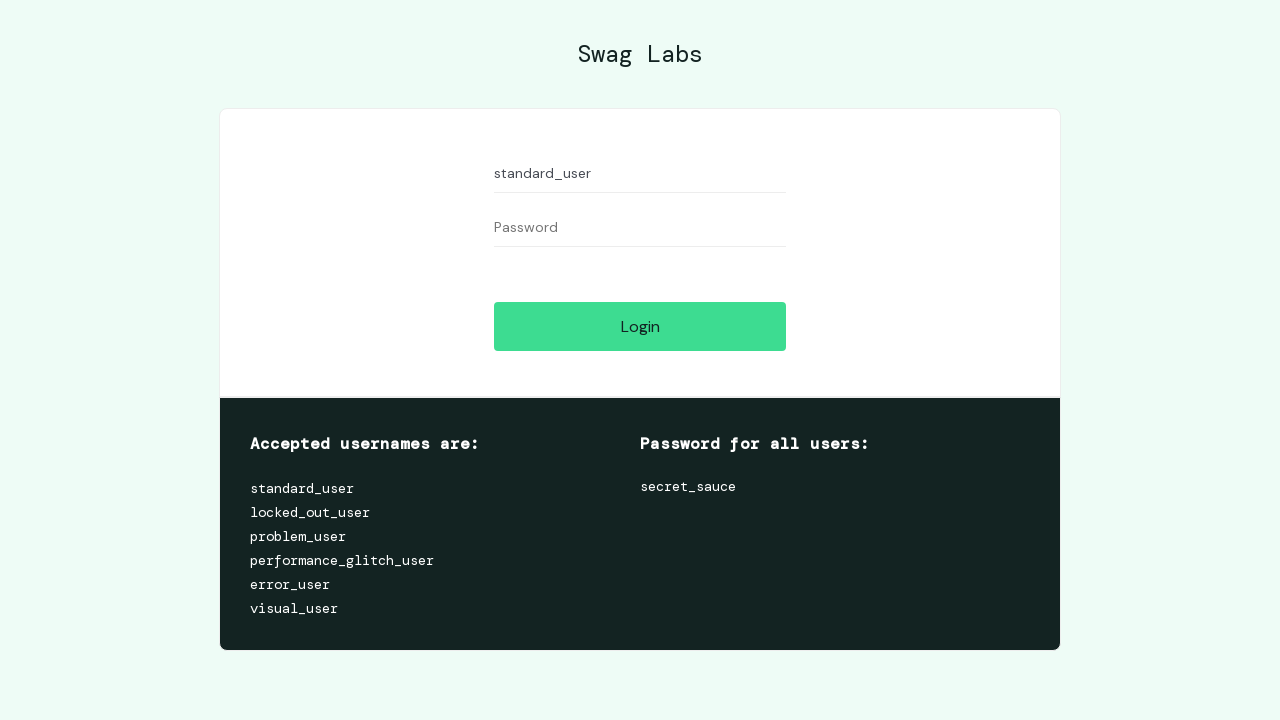

Filled username field using starts-with XPath selector with 'standard_user' on //input[starts-with(@id,'user')]
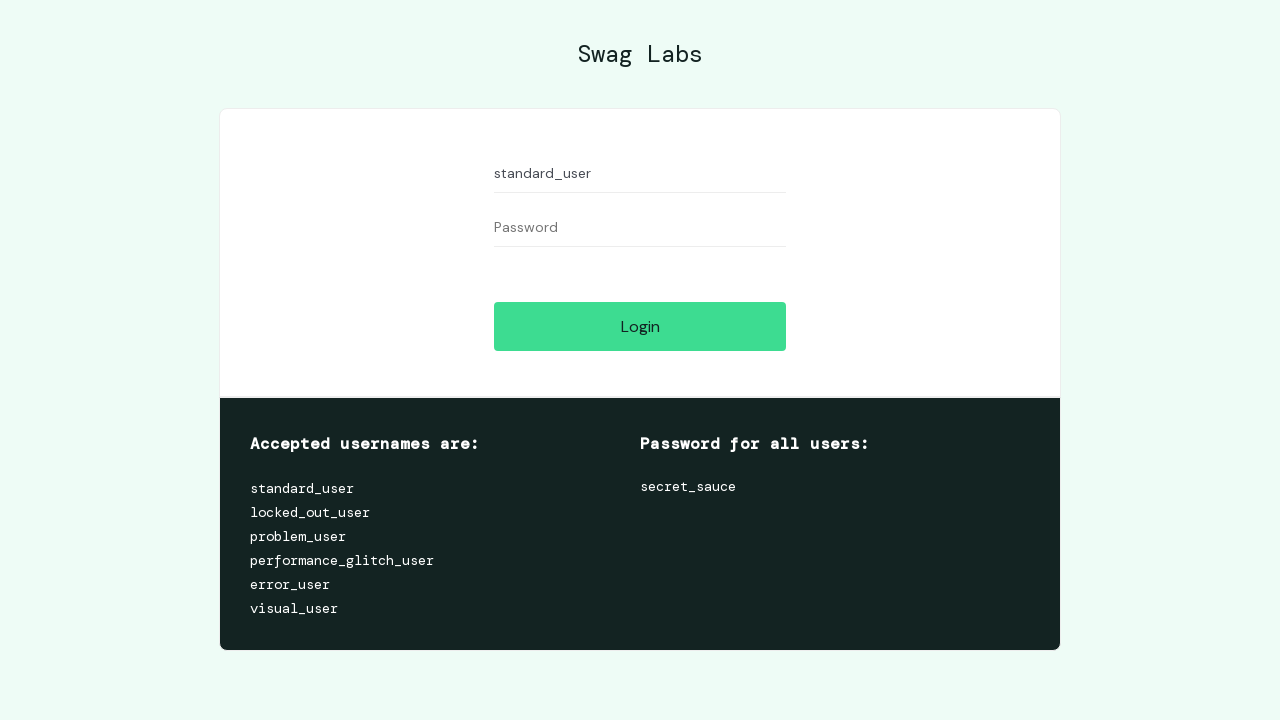

Filled username field using AND condition XPath selector with 'standard_user' on //input[@id='user-name' and @name='user-name']
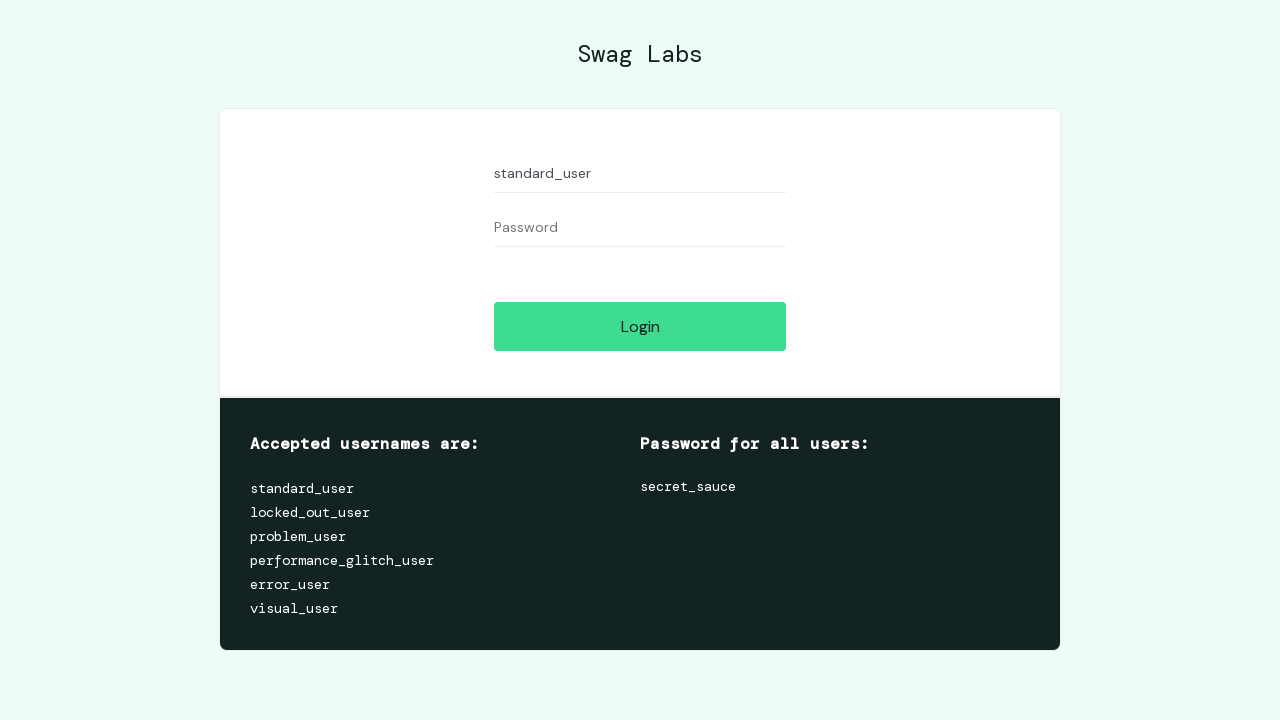

Filled username field using OR condition XPath selector with 'standard_user' on //input[@id='user-name' or @name='user-name']
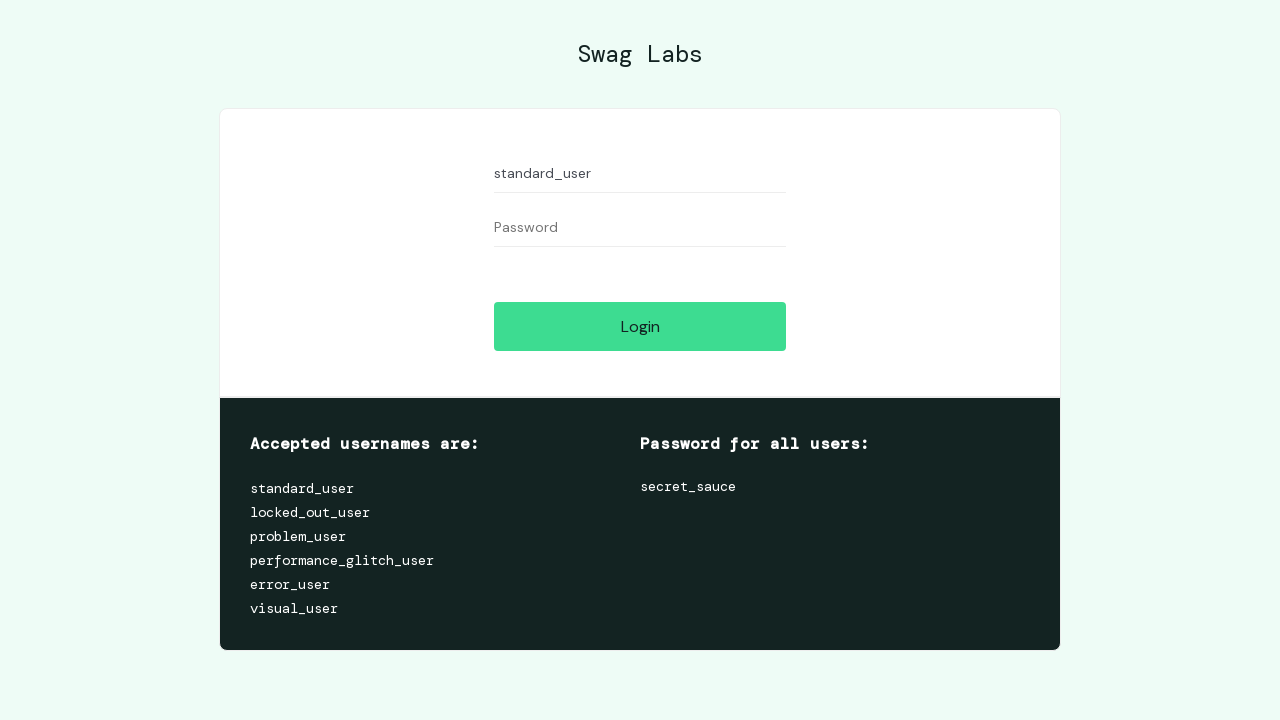

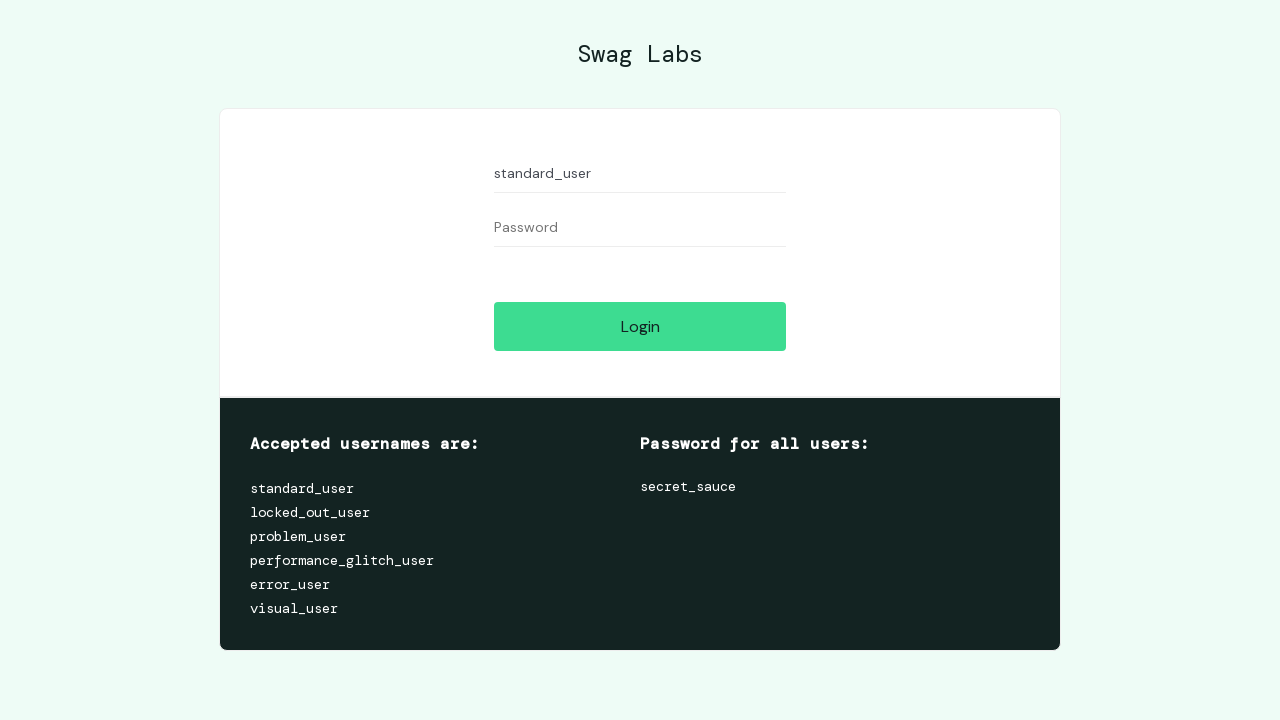